Tests a calculator application by entering two numbers, clicking calculate, and verifying the result is displayed

Starting URL: https://testpages.herokuapp.com/styled/calculator

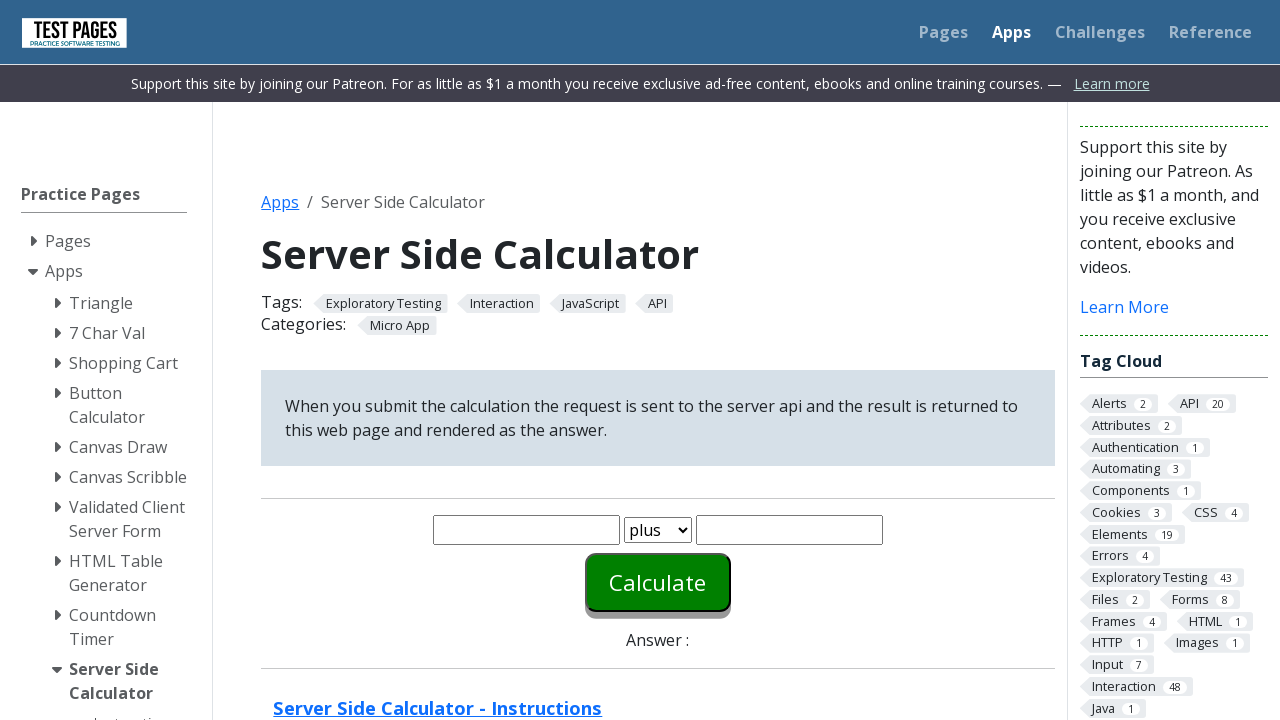

Entered first number '20' in number1 field on #number1
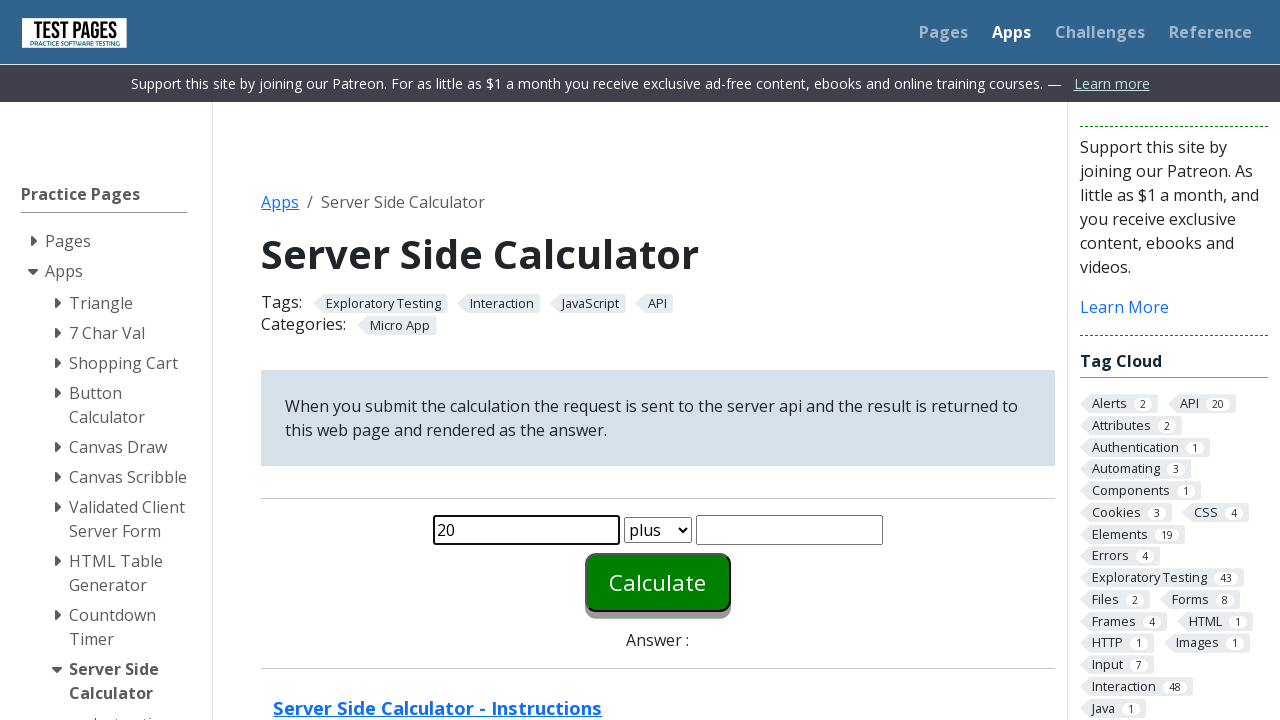

Entered second number '30' in number2 field on #number2
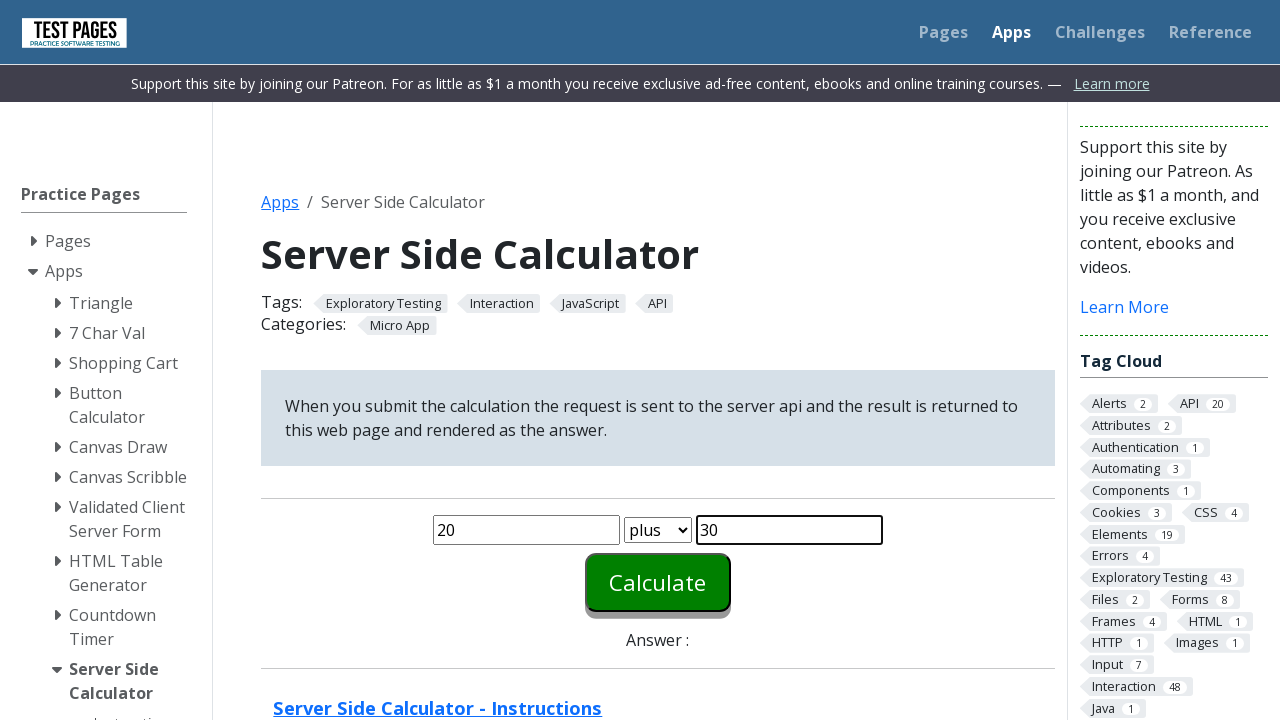

Clicked calculate button at (658, 582) on #calculate
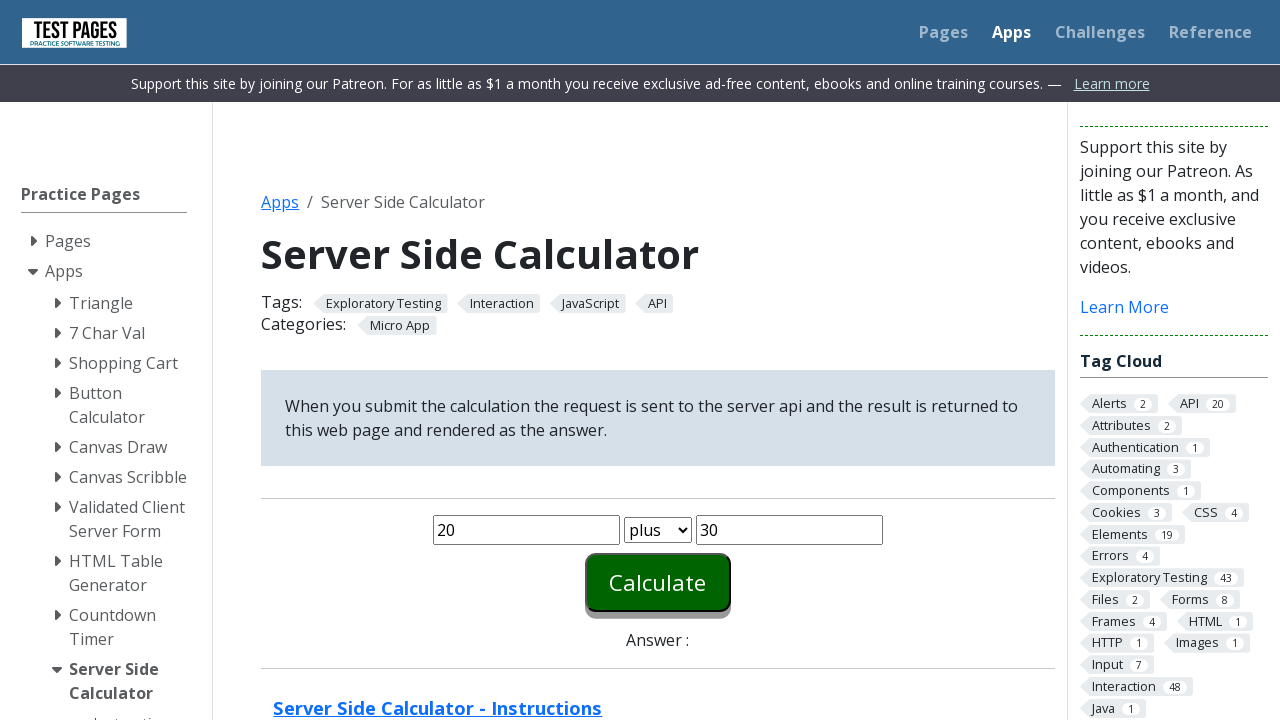

Result answer element loaded
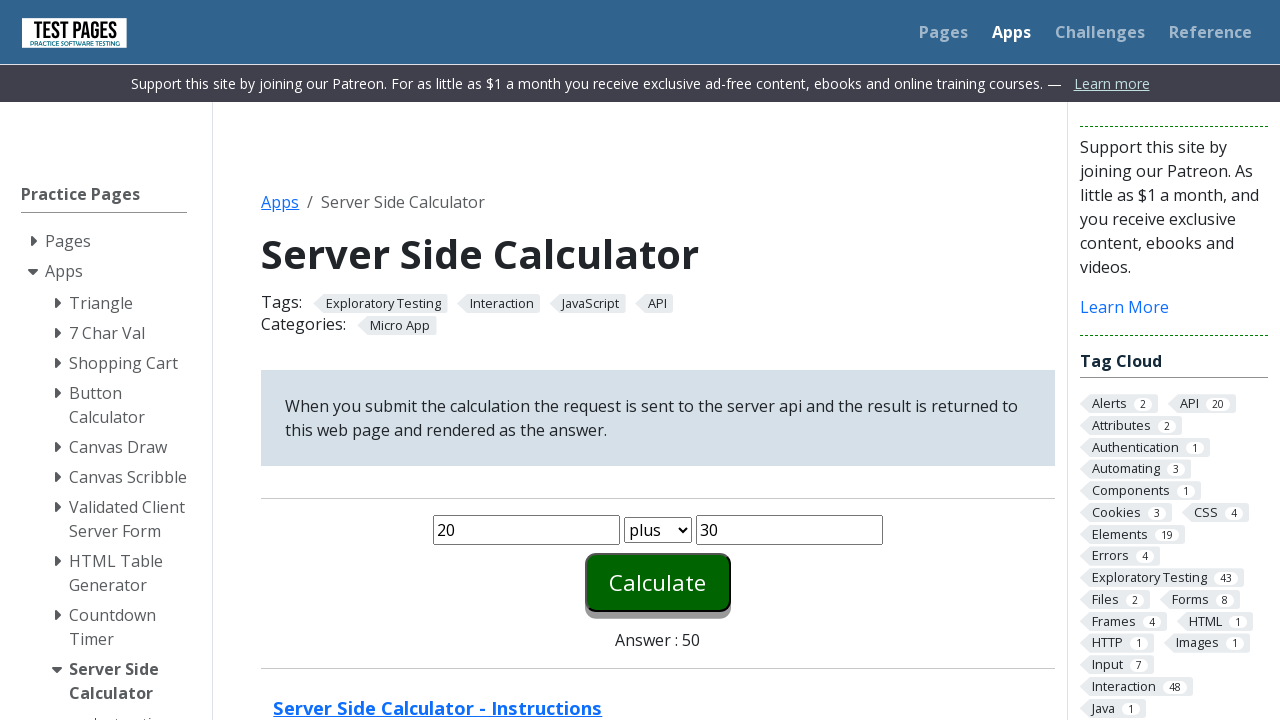

Verified result is displayed: 50
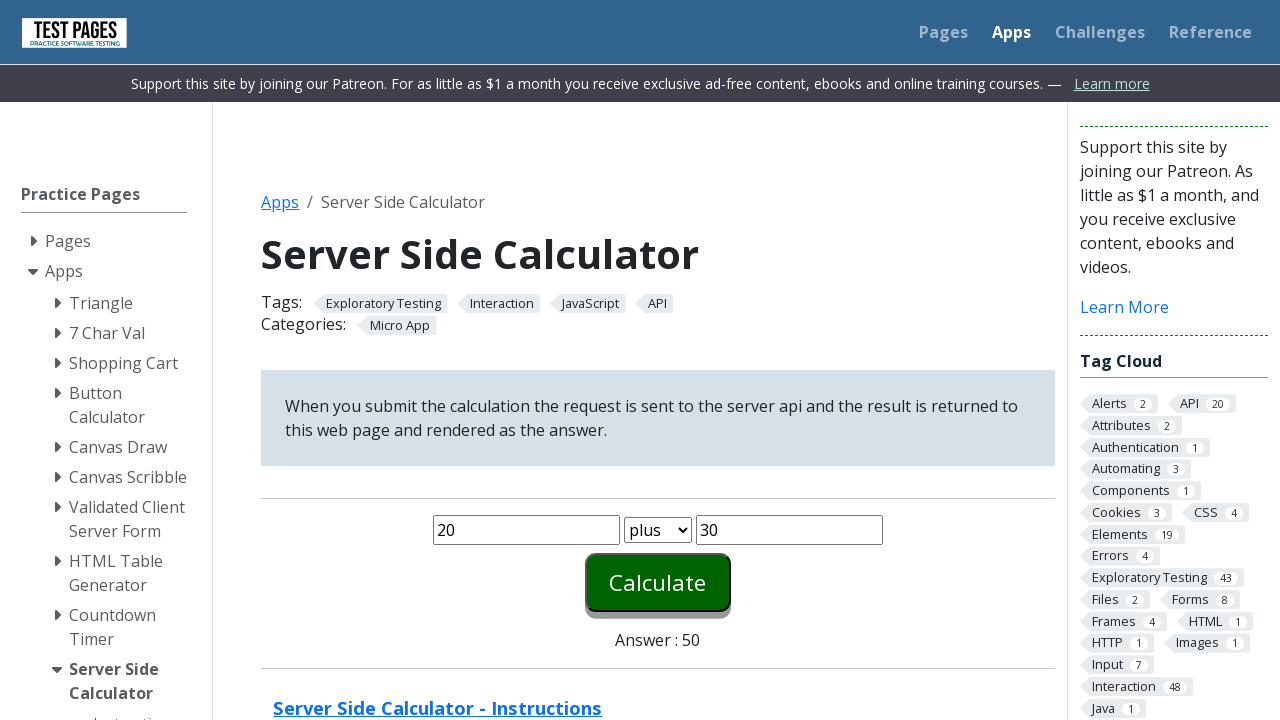

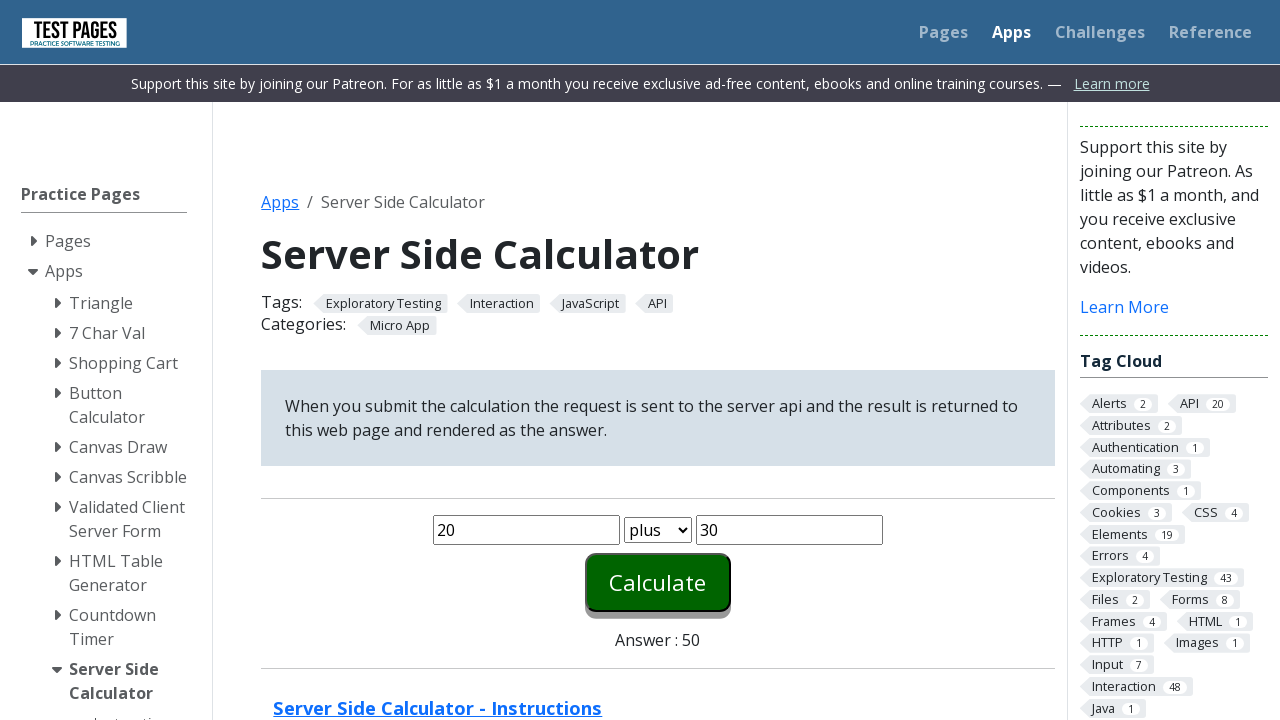